Tests checkbox functionality by checking if a checkbox is selected and clicking it if not

Starting URL: https://demoqa.com/checkbox

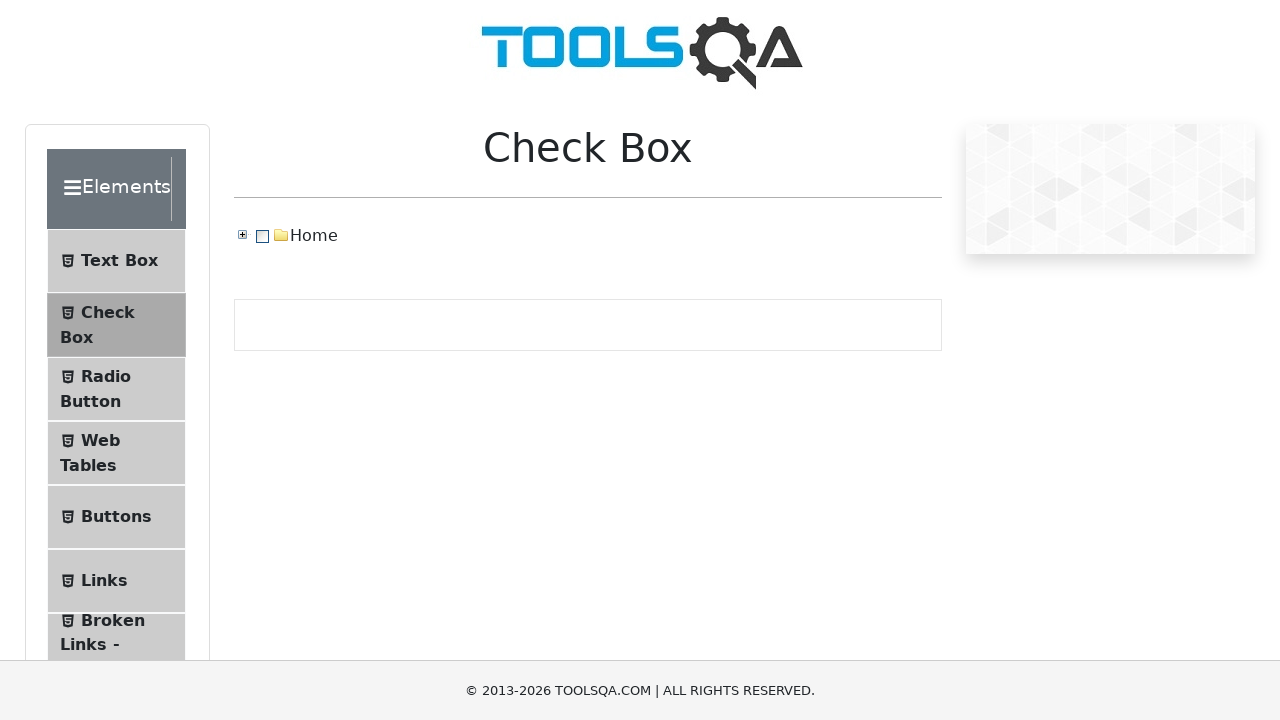

Clicked on the Home checkbox at (314, 236) on xpath=//span[text()='Home']
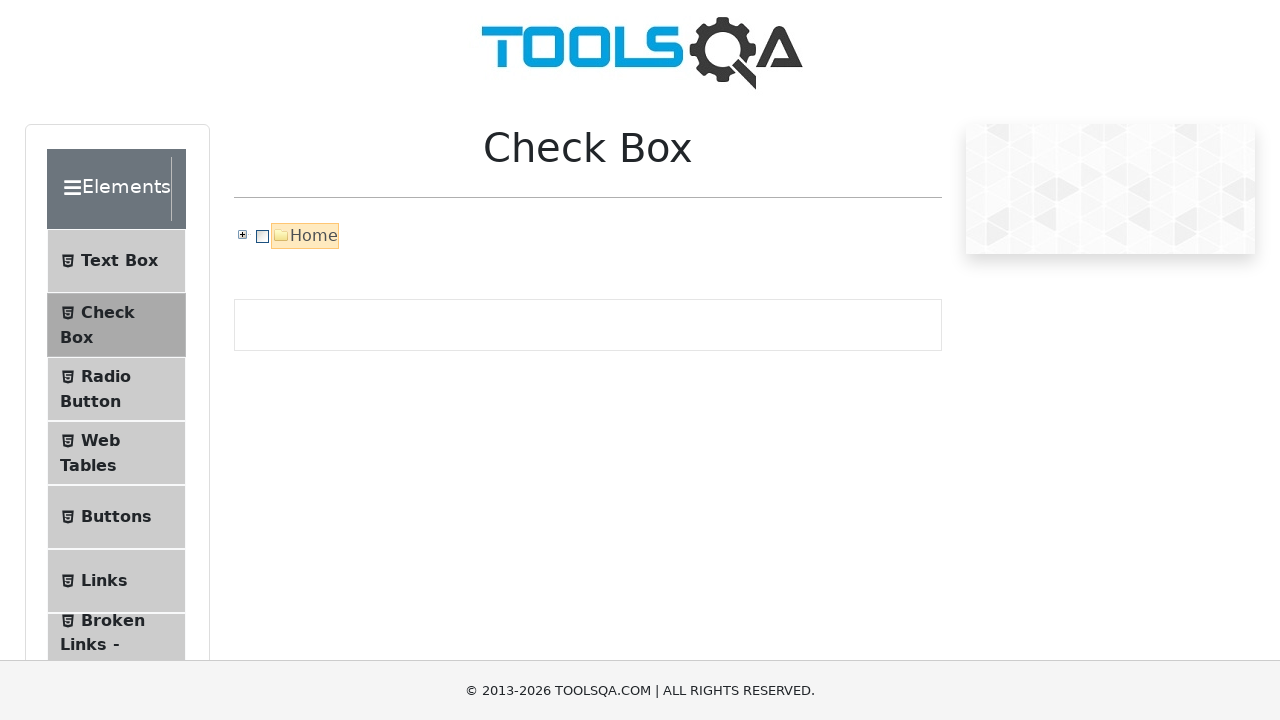

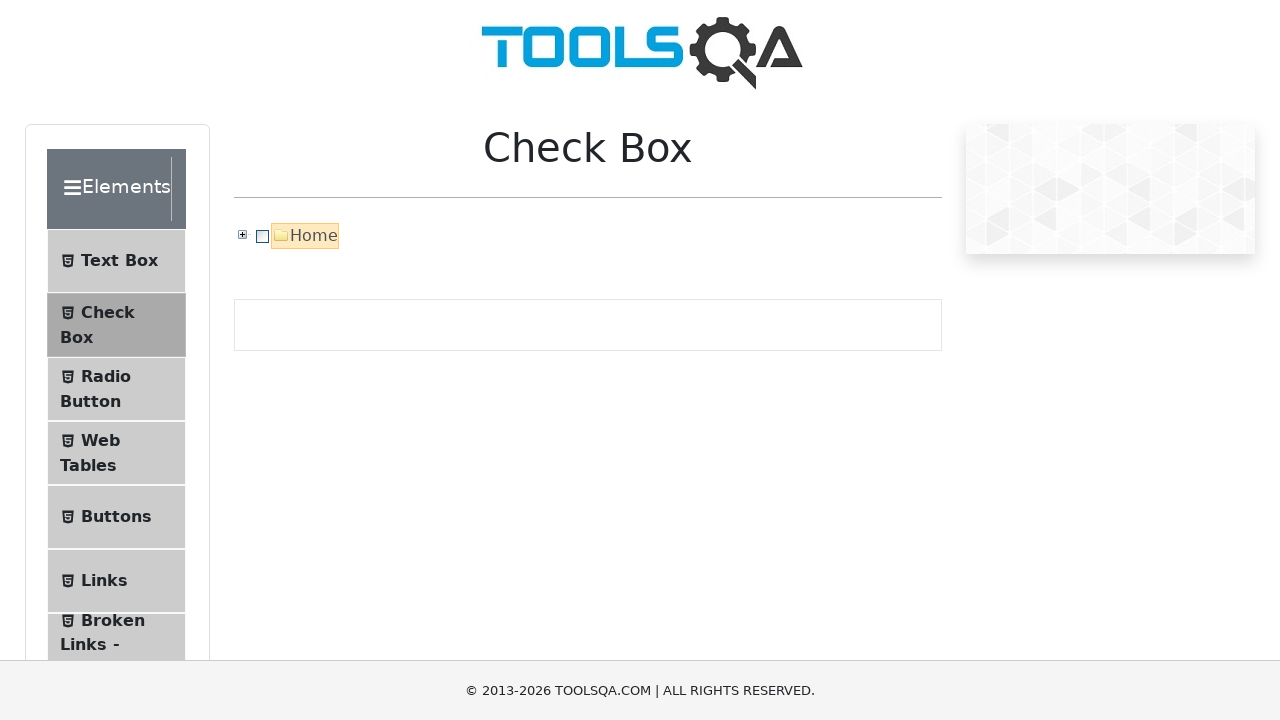